Tests FAQ accordion by clicking the second FAQ item and verifying the answer text about one order per scooter is displayed correctly.

Starting URL: https://qa-scooter.praktikum-services.ru

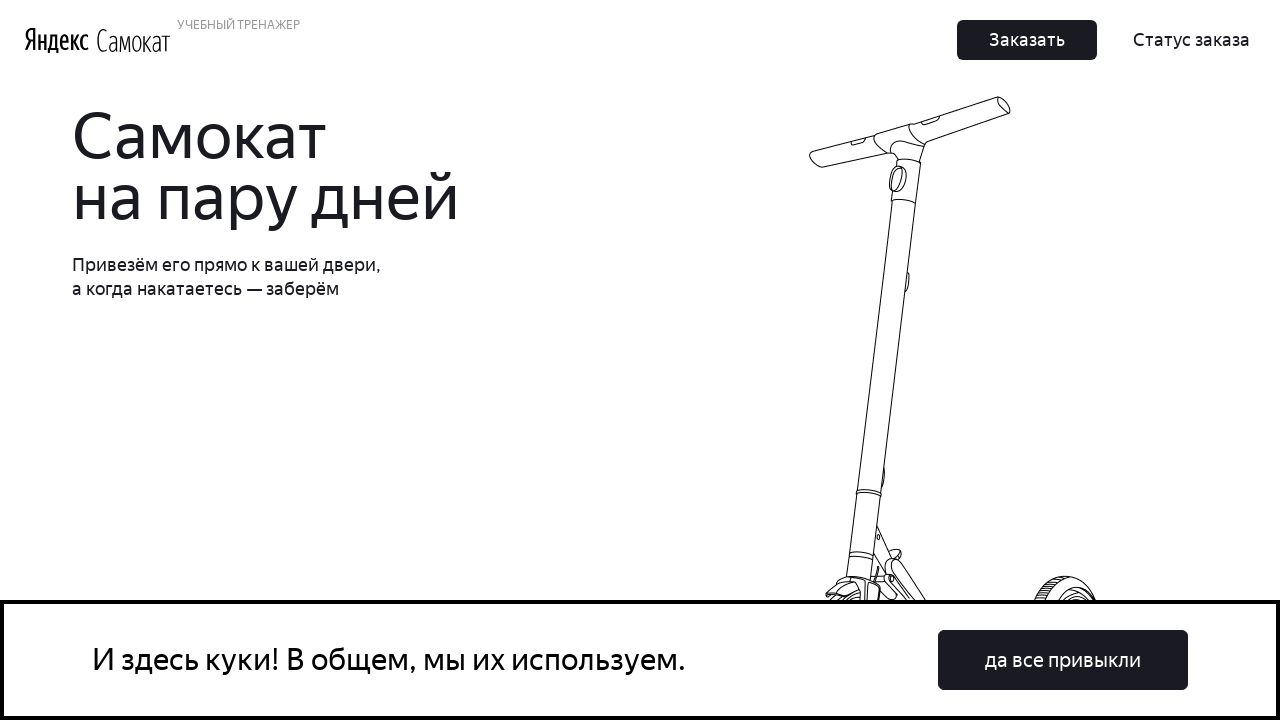

Scrolled to second FAQ accordion item
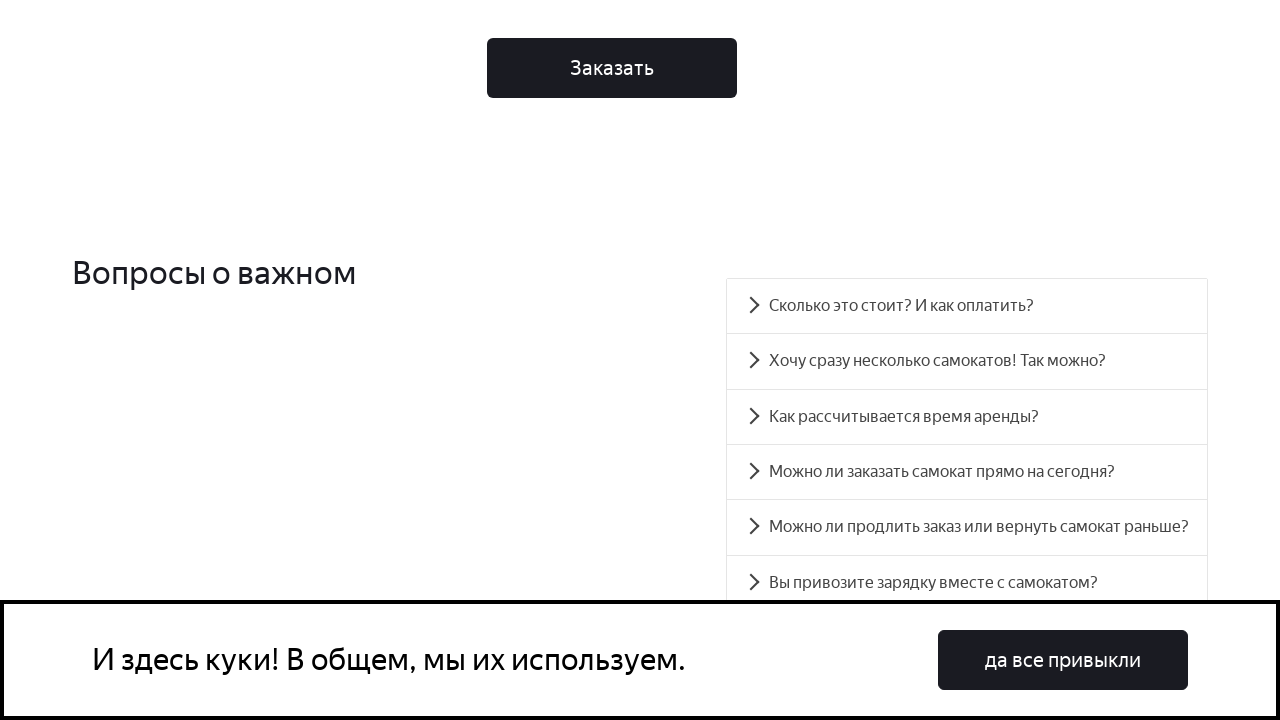

Clicked second FAQ accordion item at (967, 361) on div.accordion__item >> nth=1
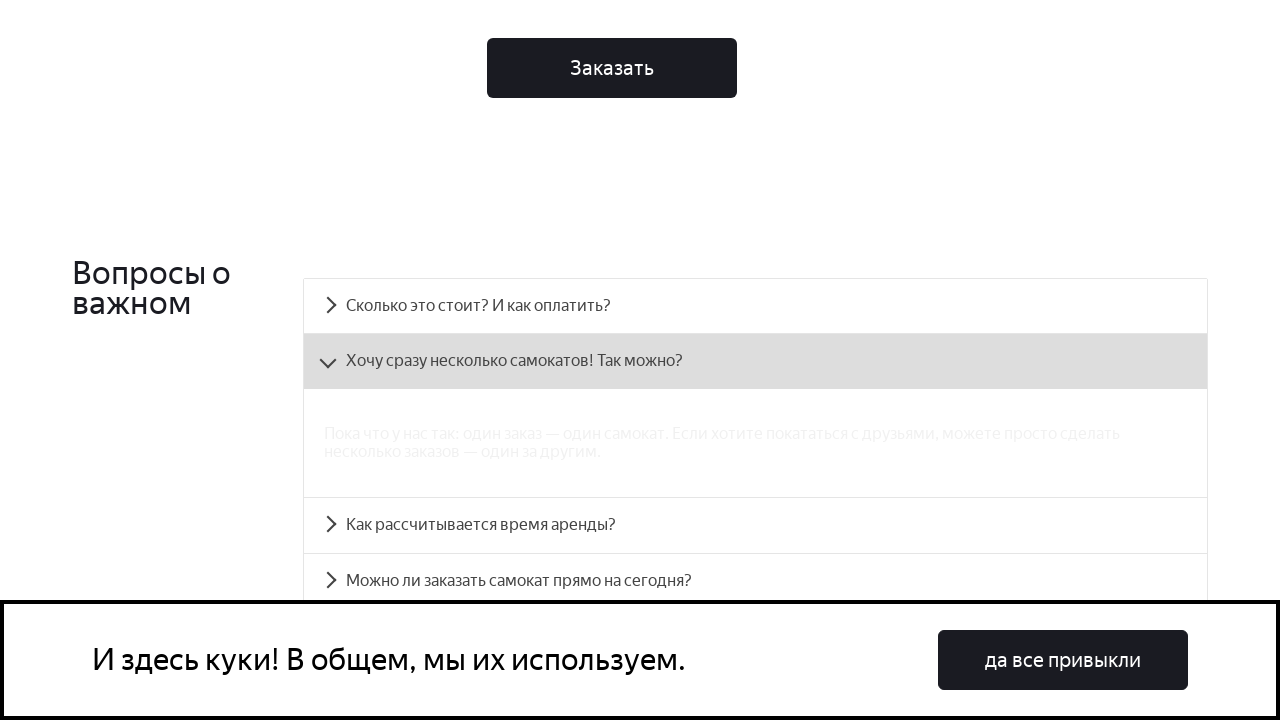

FAQ accordion panel became visible
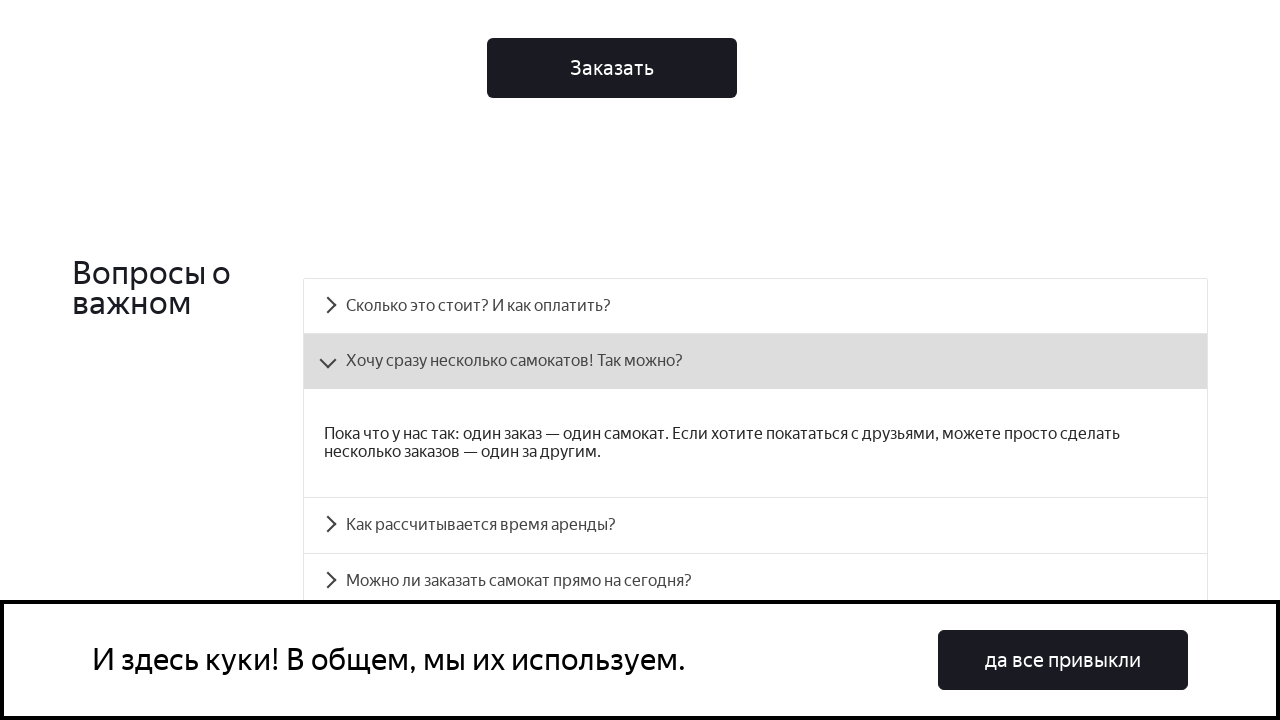

Verified FAQ answer text about one order per scooter is correct
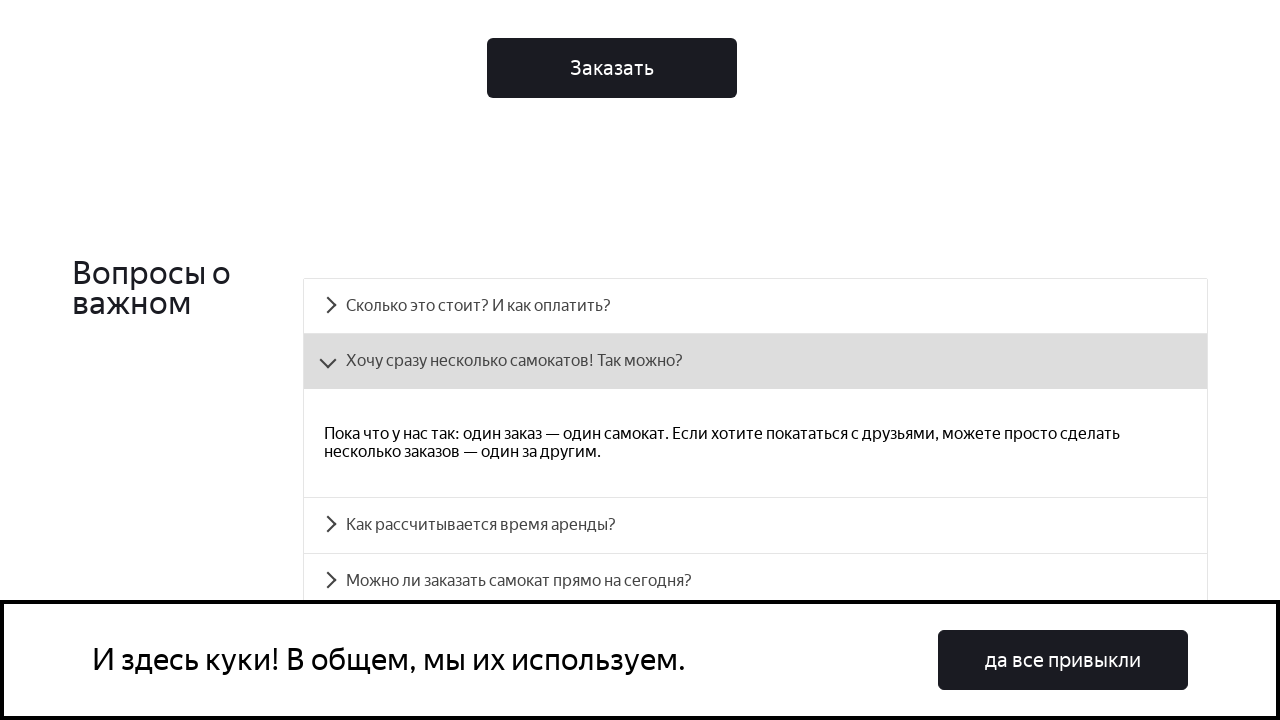

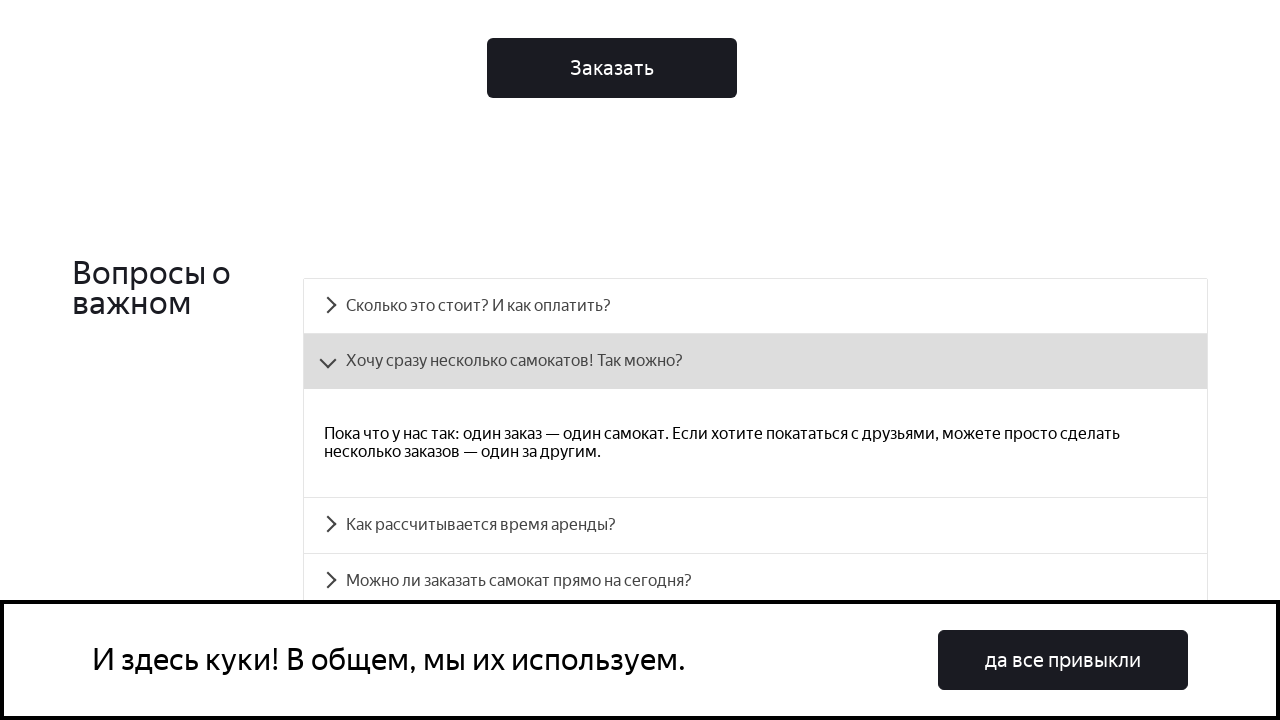